Tests right-click context menu functionality by performing a right-click on an element and selecting the Copy option from the context menu

Starting URL: https://swisnl.github.io/jQuery-contextMenu/demo.html

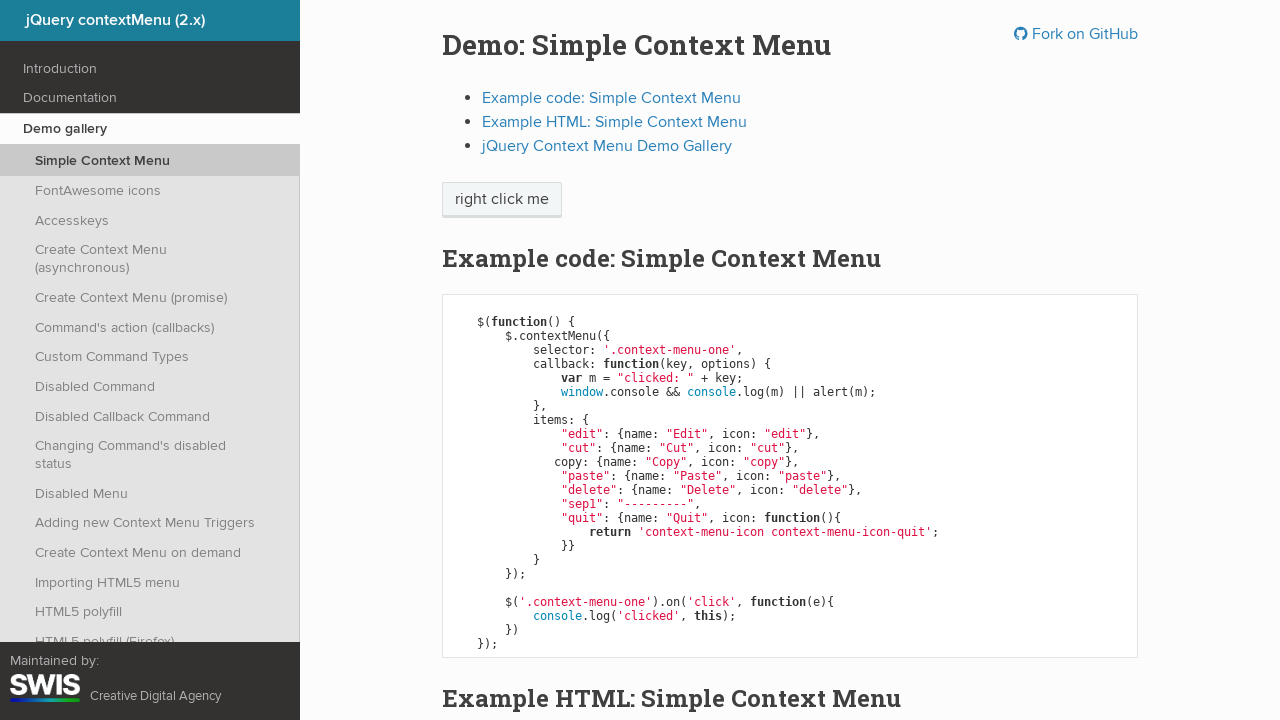

Located the 'right click me' element
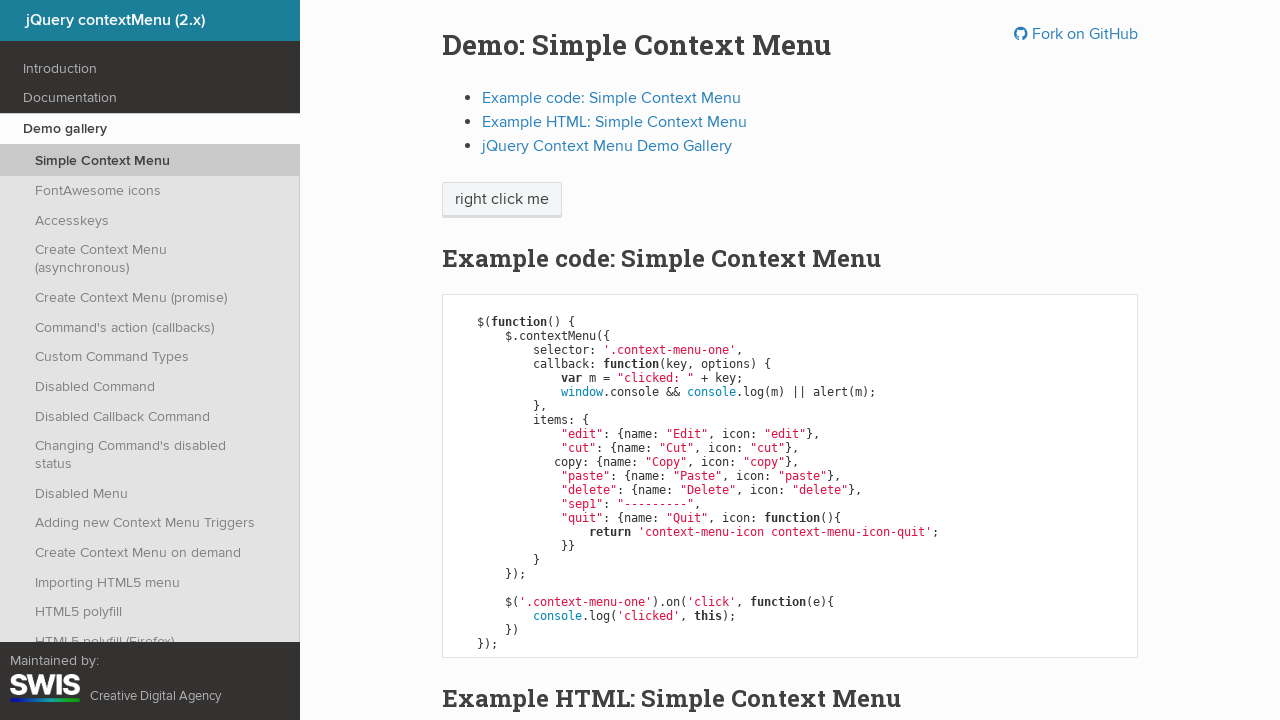

Performed right-click on the element to open context menu at (502, 200) on xpath=//span[text()='right click me']
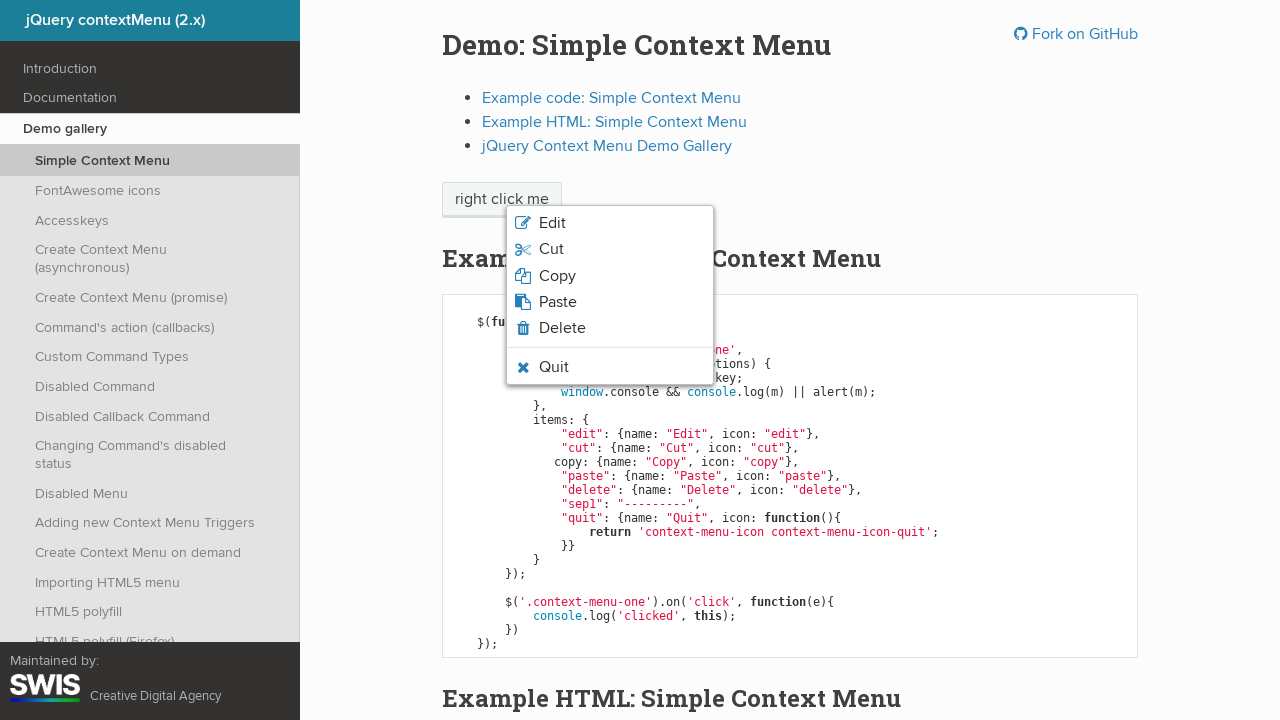

Clicked the 'Copy' option from the context menu at (557, 276) on xpath=//span[text()='Copy']
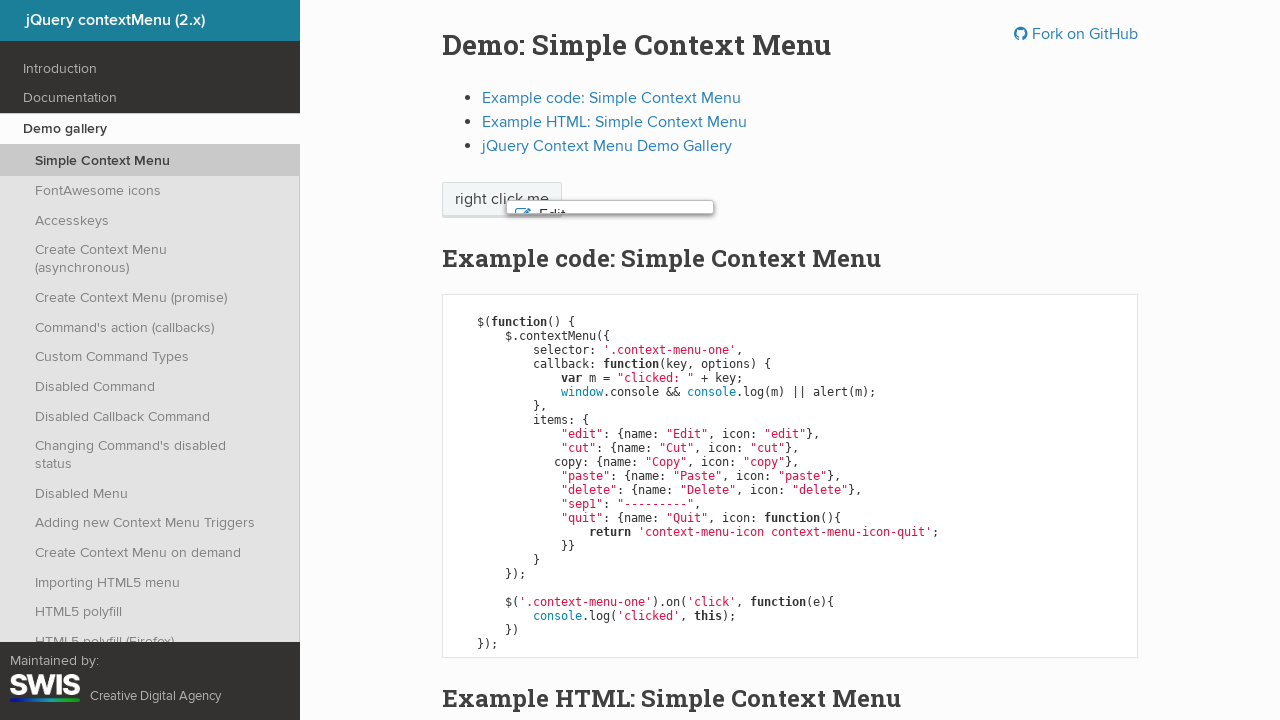

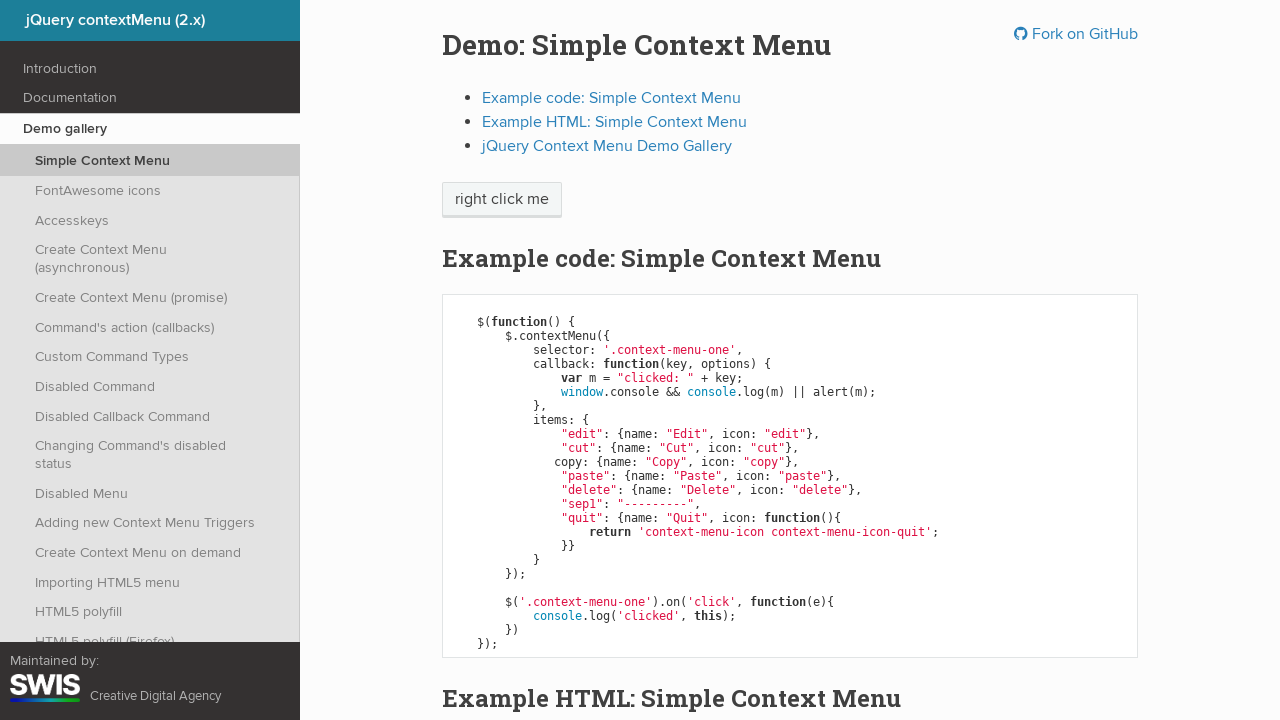